Selects a day from a dropdown by index and verifies the selection

Starting URL: https://www.lambdatest.com/selenium-playground/select-dropdown-demo

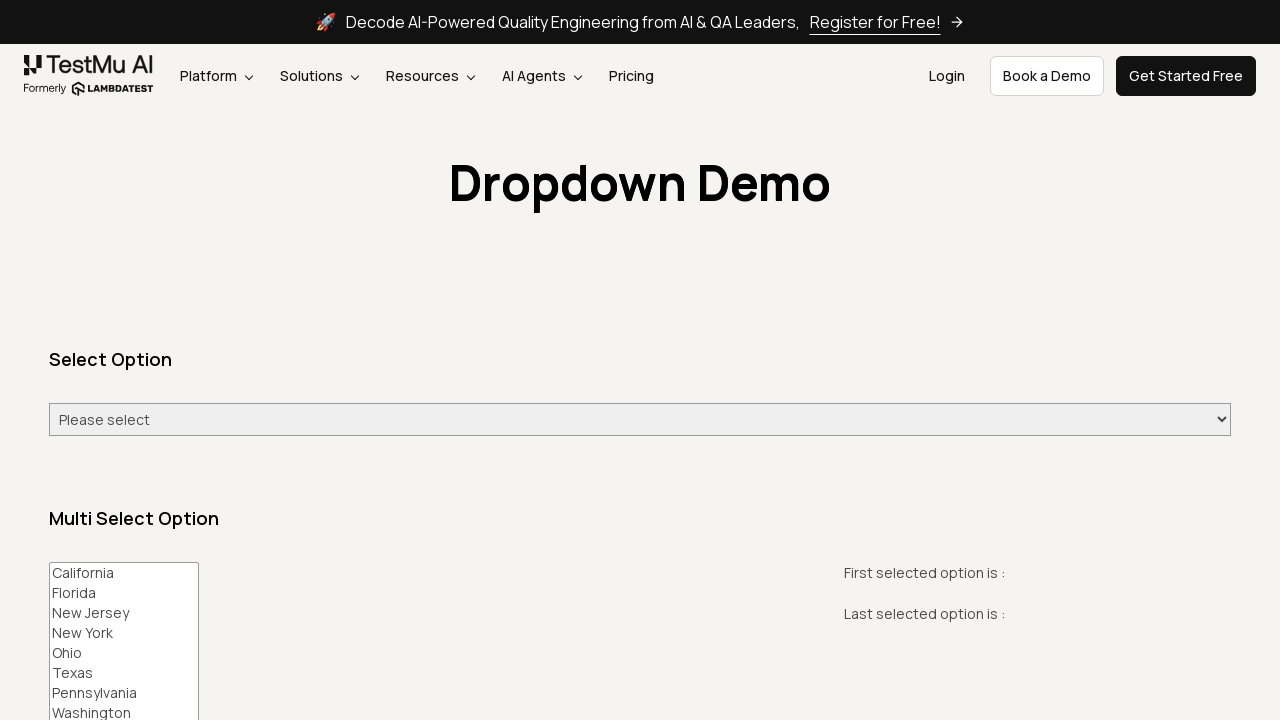

Navigated to select dropdown demo page
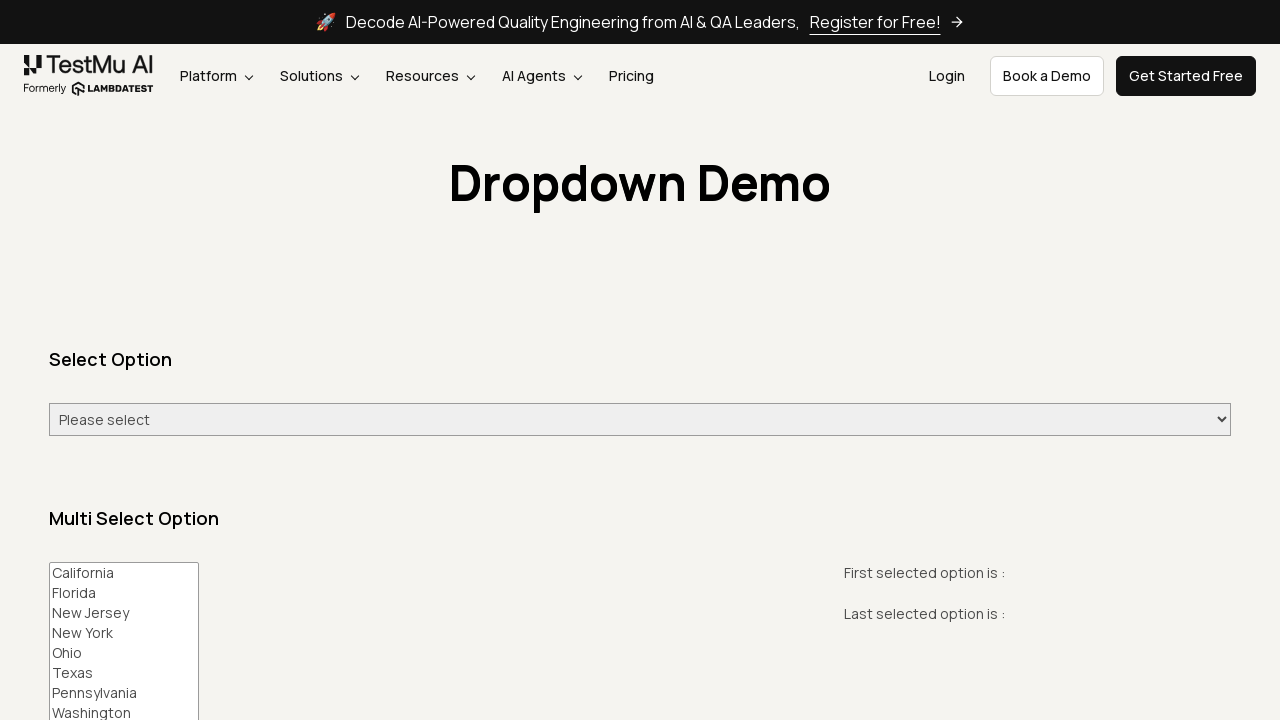

Selected option at index 4 (Wednesday) from the dropdown on #select-demo
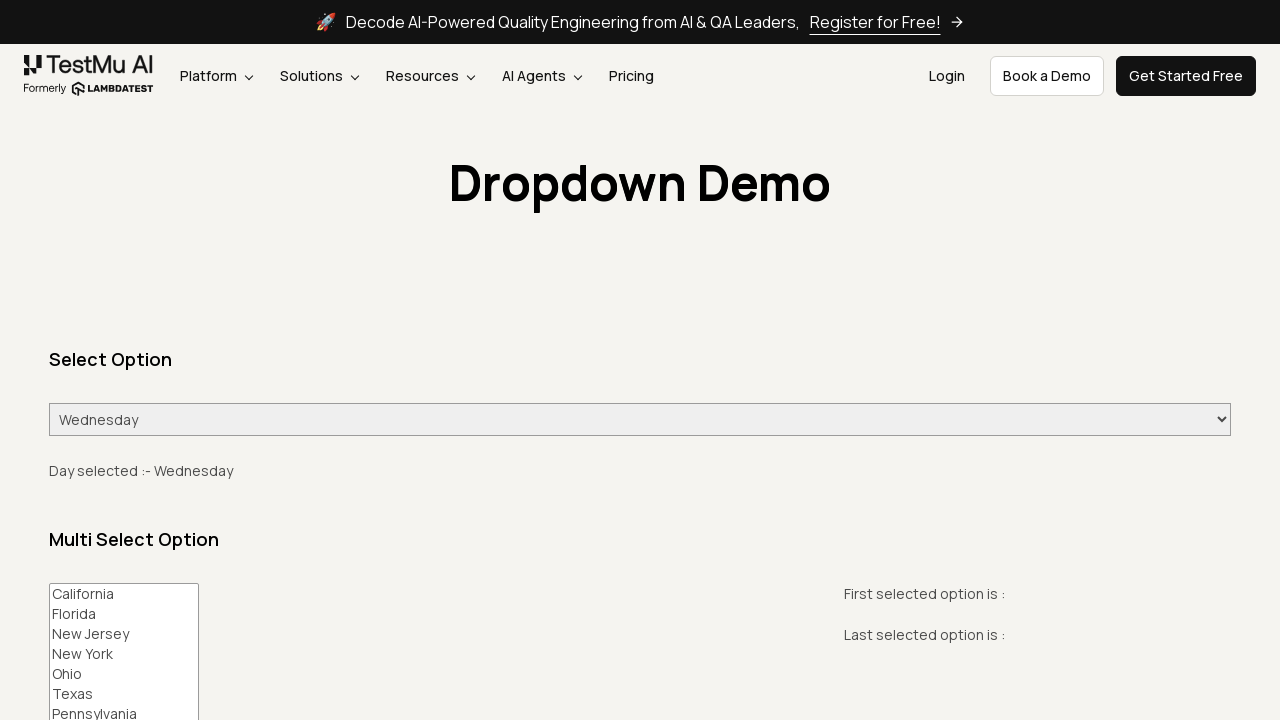

Verified that Wednesday was selected in the dropdown
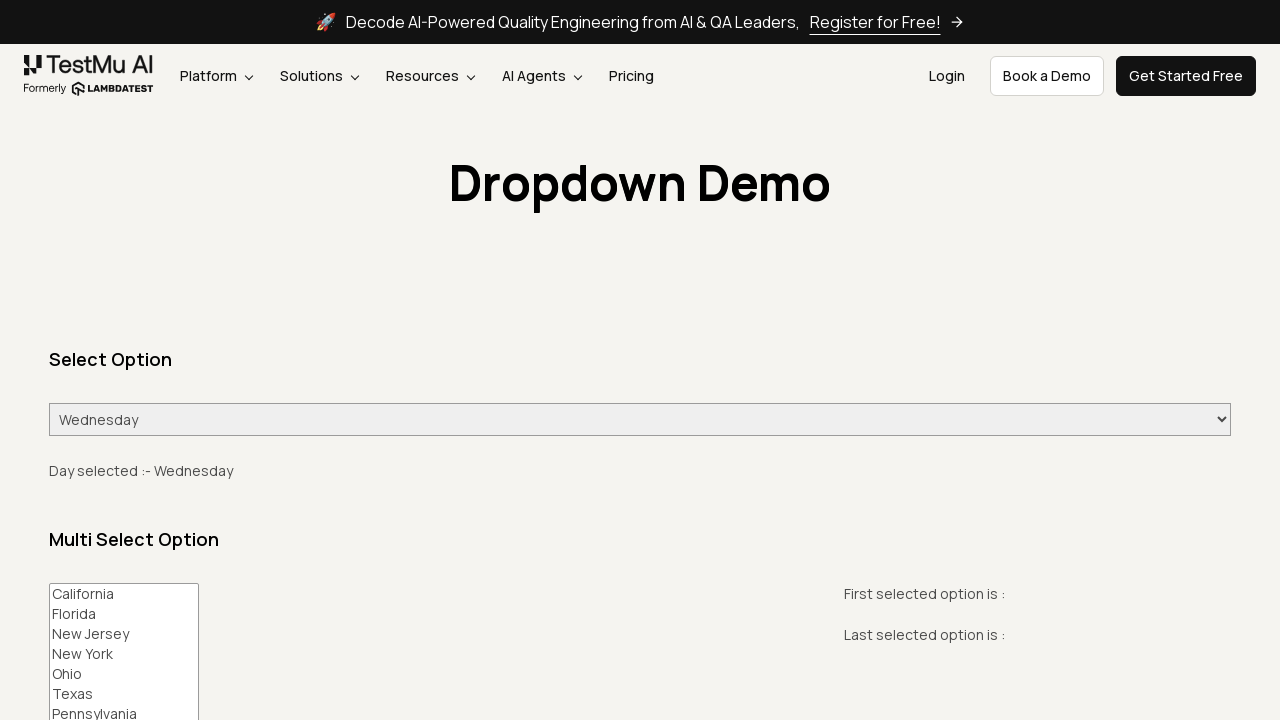

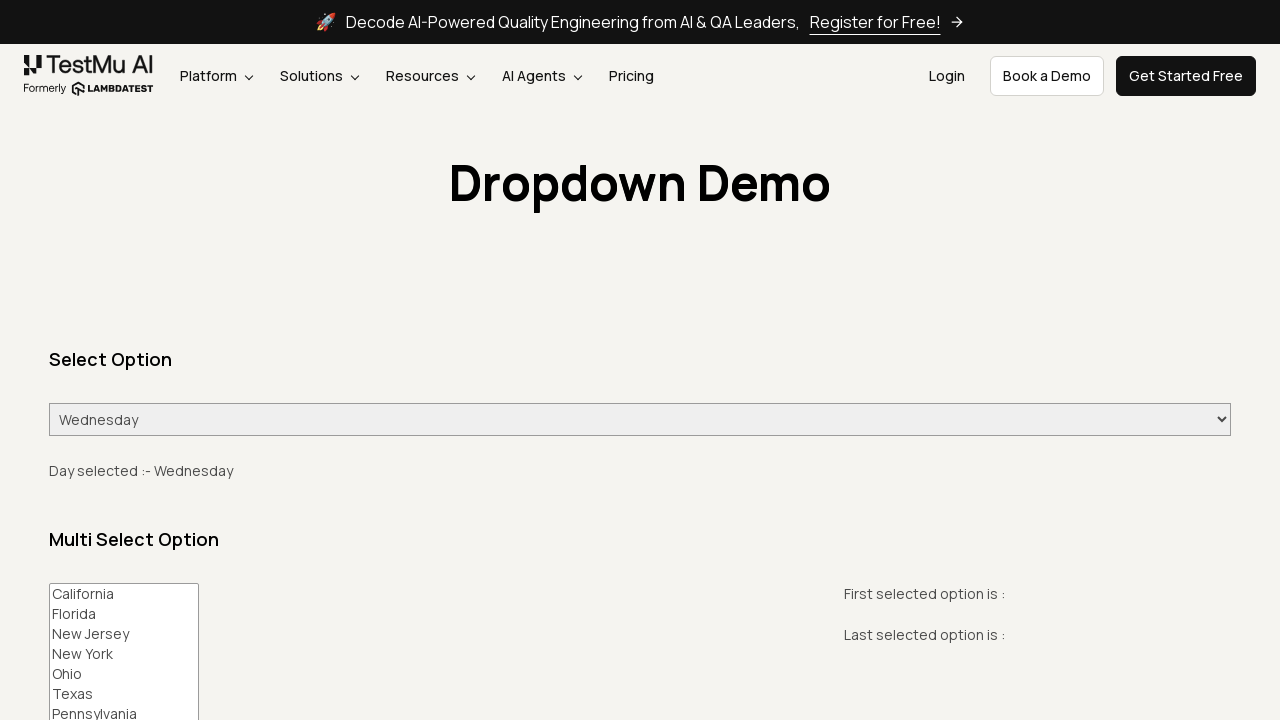